Verifies a table on the automation practice page by iterating through table cells and checking for specific Python-related content

Starting URL: https://rahulshettyacademy.com/AutomationPractice/

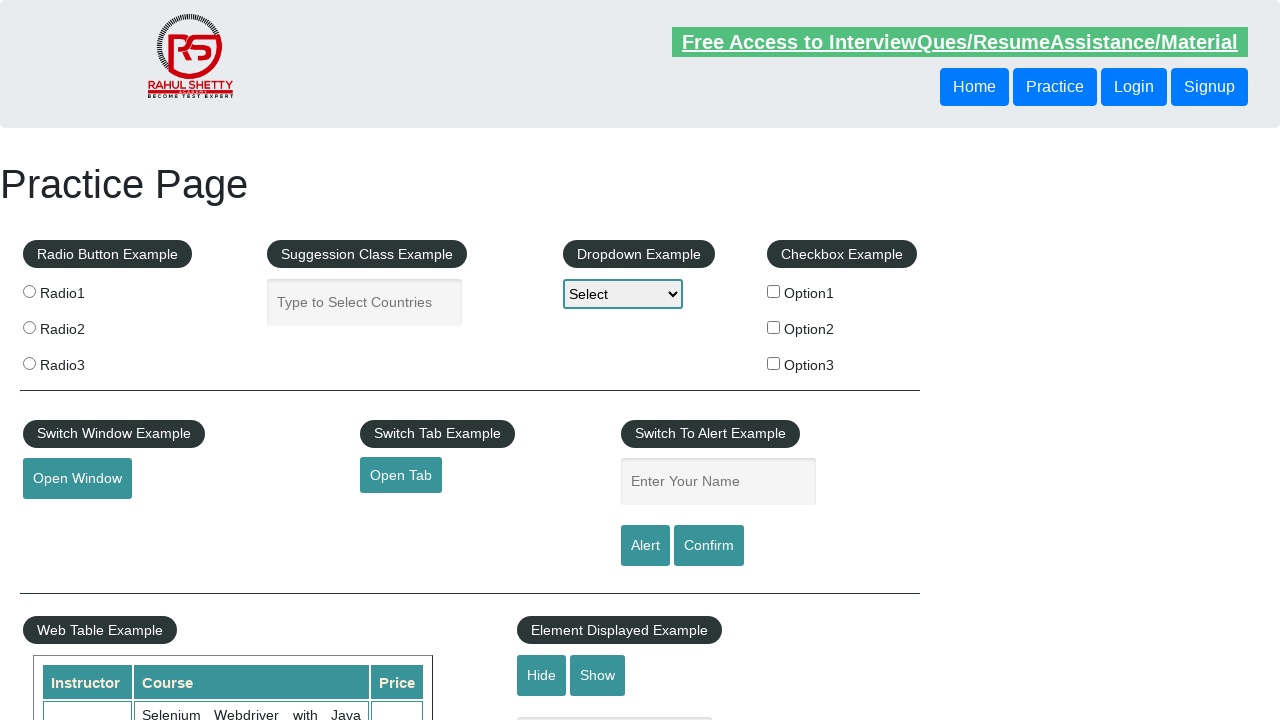

Waited for table cells in second column to load
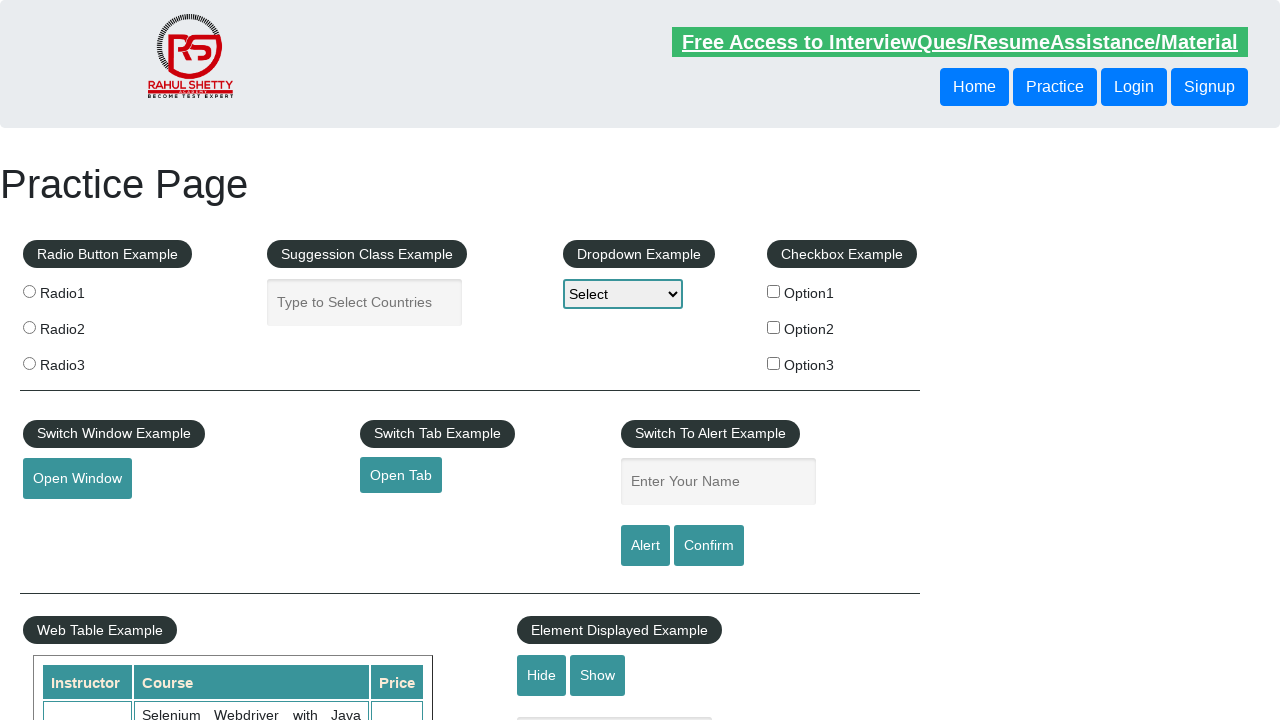

Retrieved all cells from the second column of the table
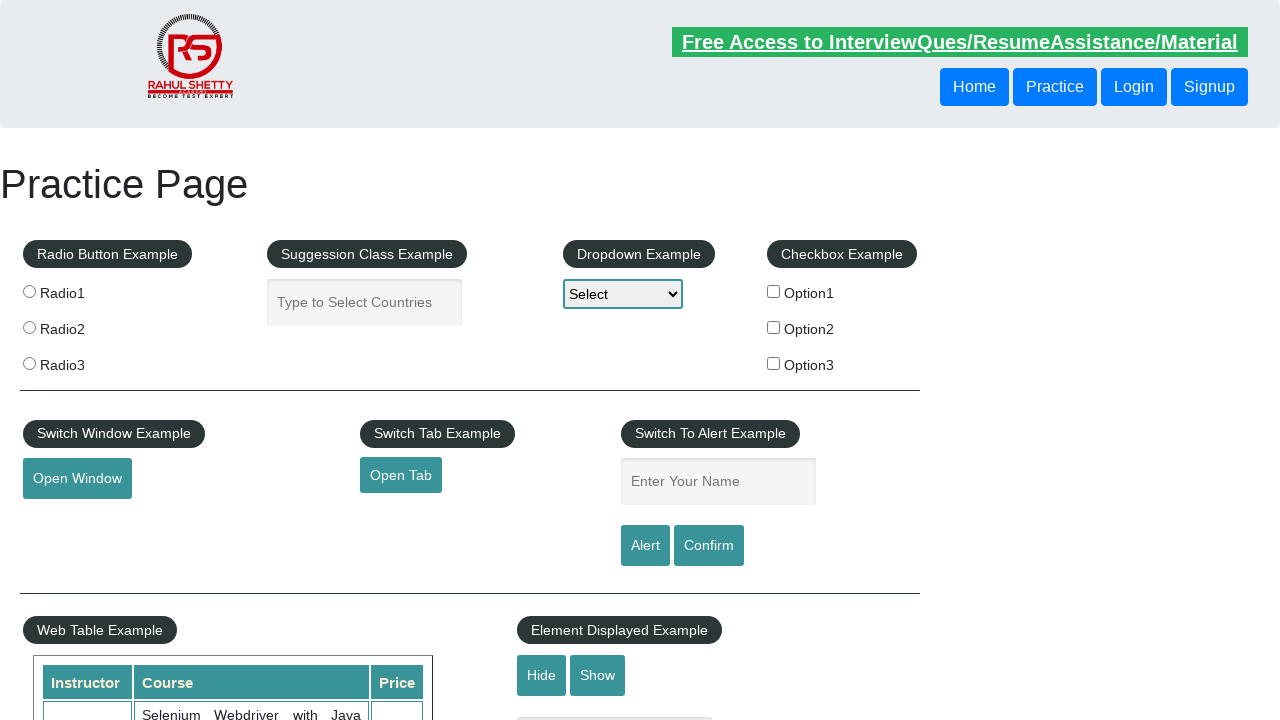

Extracted text content from table cell: 'Selenium Webdriver with Java Basics + Advanced + Interview Guide'
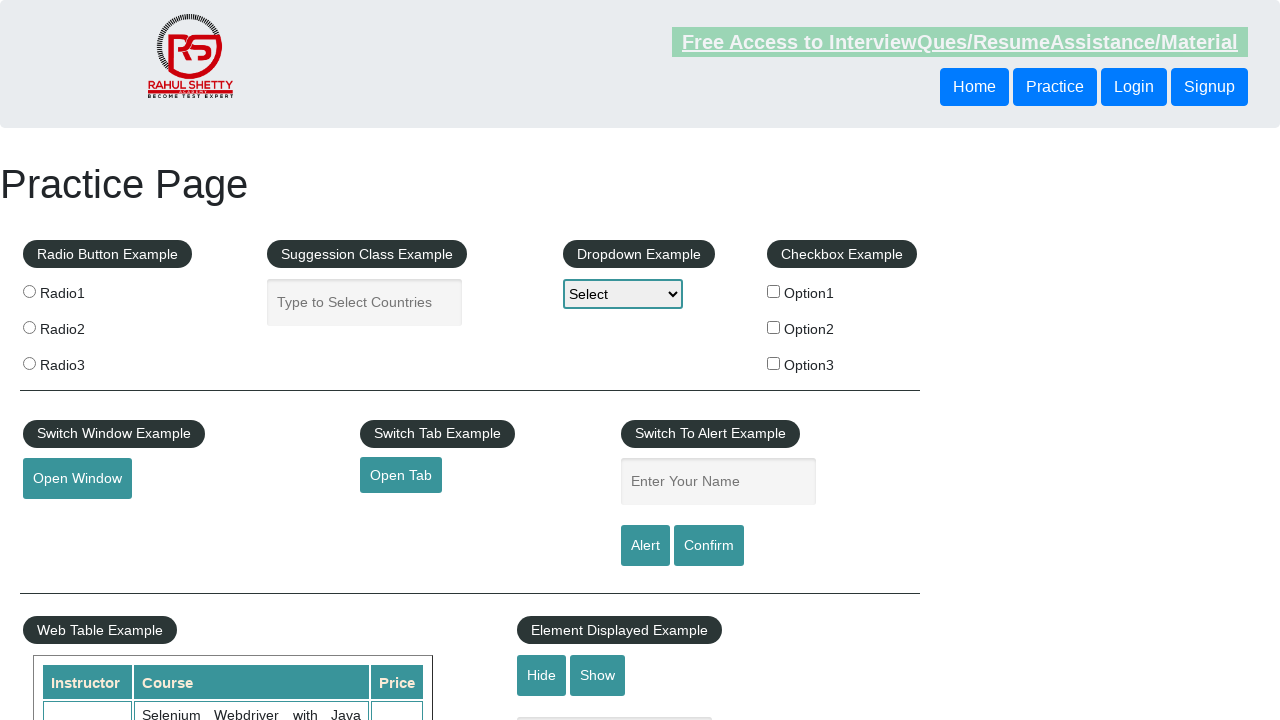

Extracted text content from table cell: 'Learn SQL in Practical + Database Testing from Scratch'
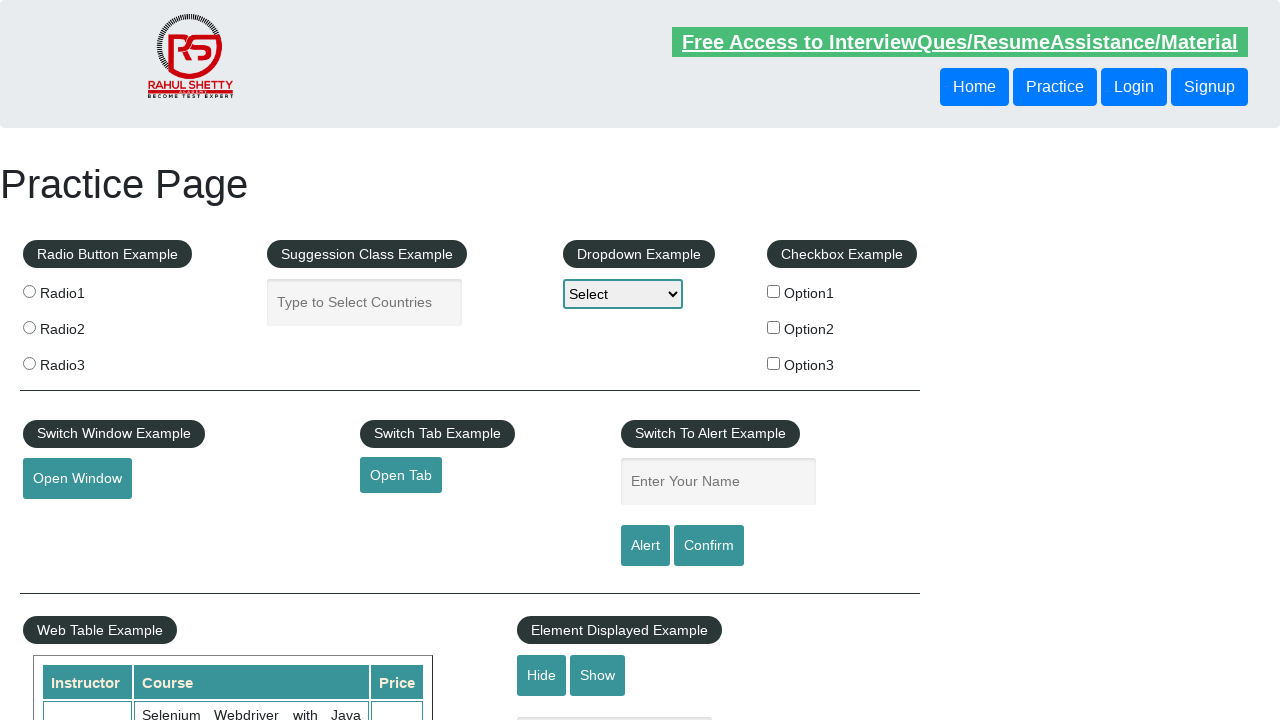

Extracted text content from table cell: 'Appium (Selenium) - Mobile Automation Testing from Scratch'
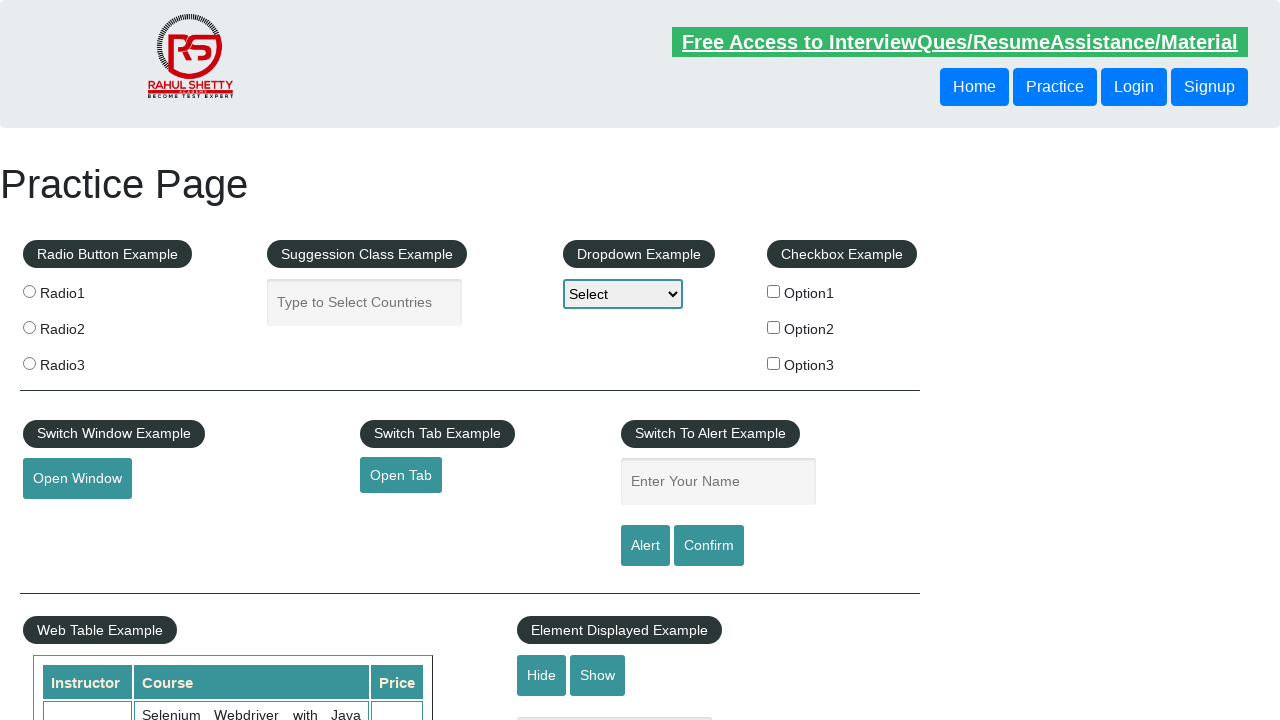

Extracted text content from table cell: 'WebSecurity Testing for Beginners-QA knowledge to next level'
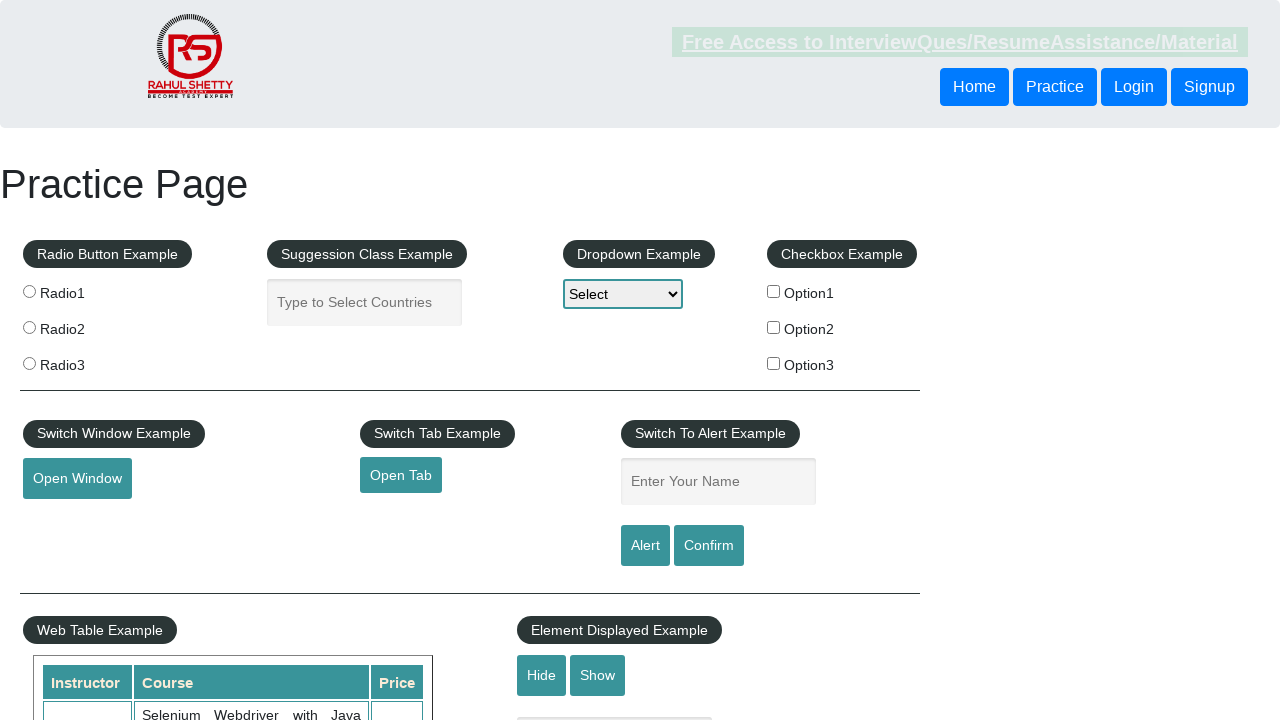

Extracted text content from table cell: 'Learn JMETER from Scratch - (Performance + Load) Testing Tool'
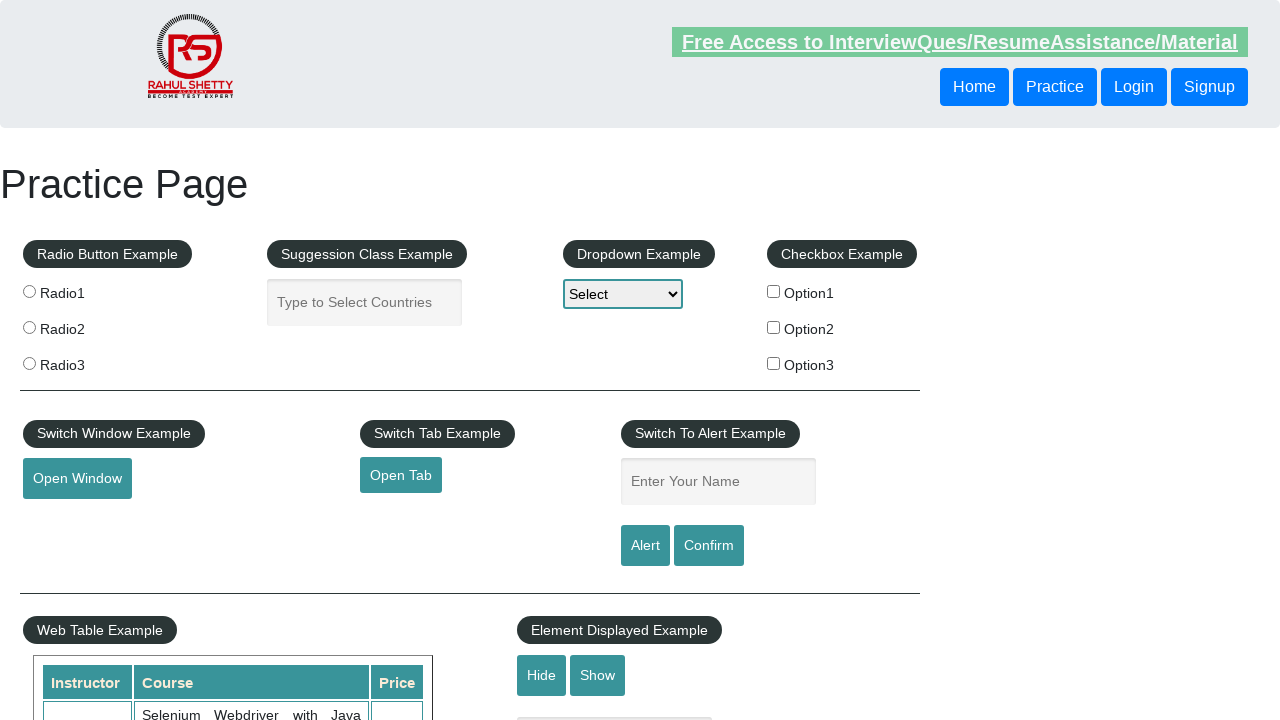

Extracted text content from table cell: 'WebServices / REST API Testing with SoapUI'
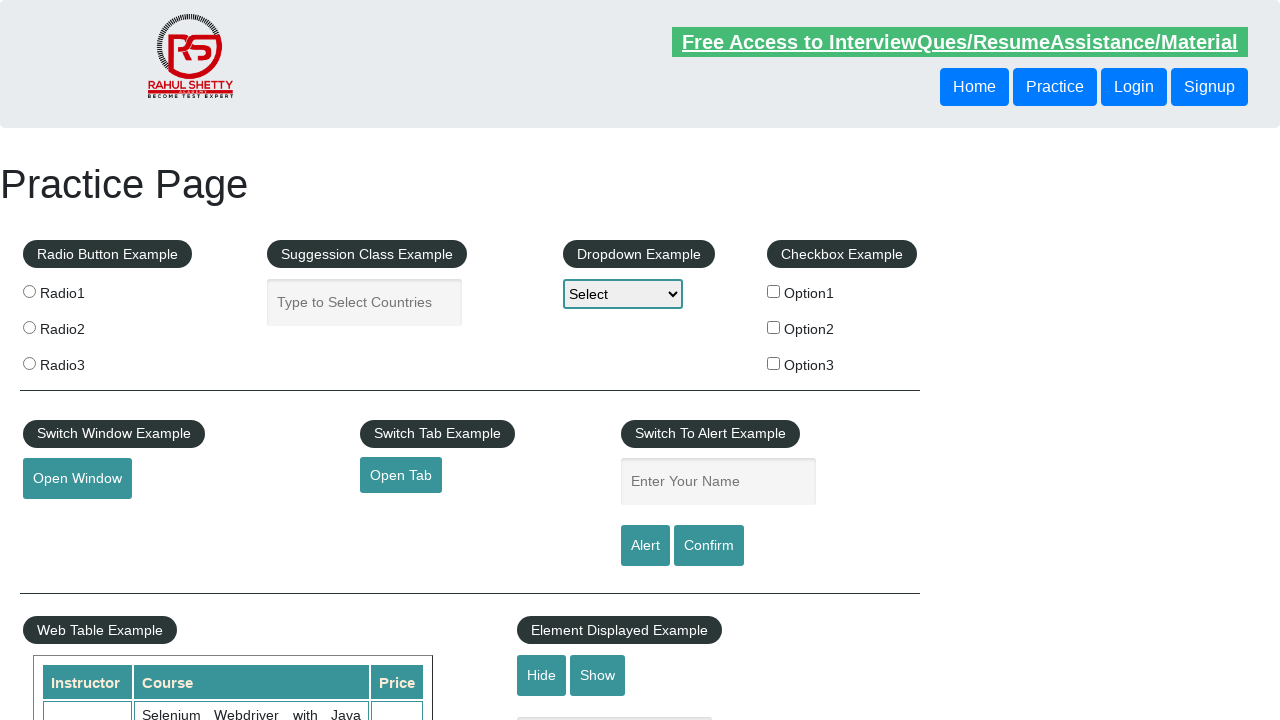

Extracted text content from table cell: 'QA Expert Course :Software Testing + Bugzilla + SQL + Agile'
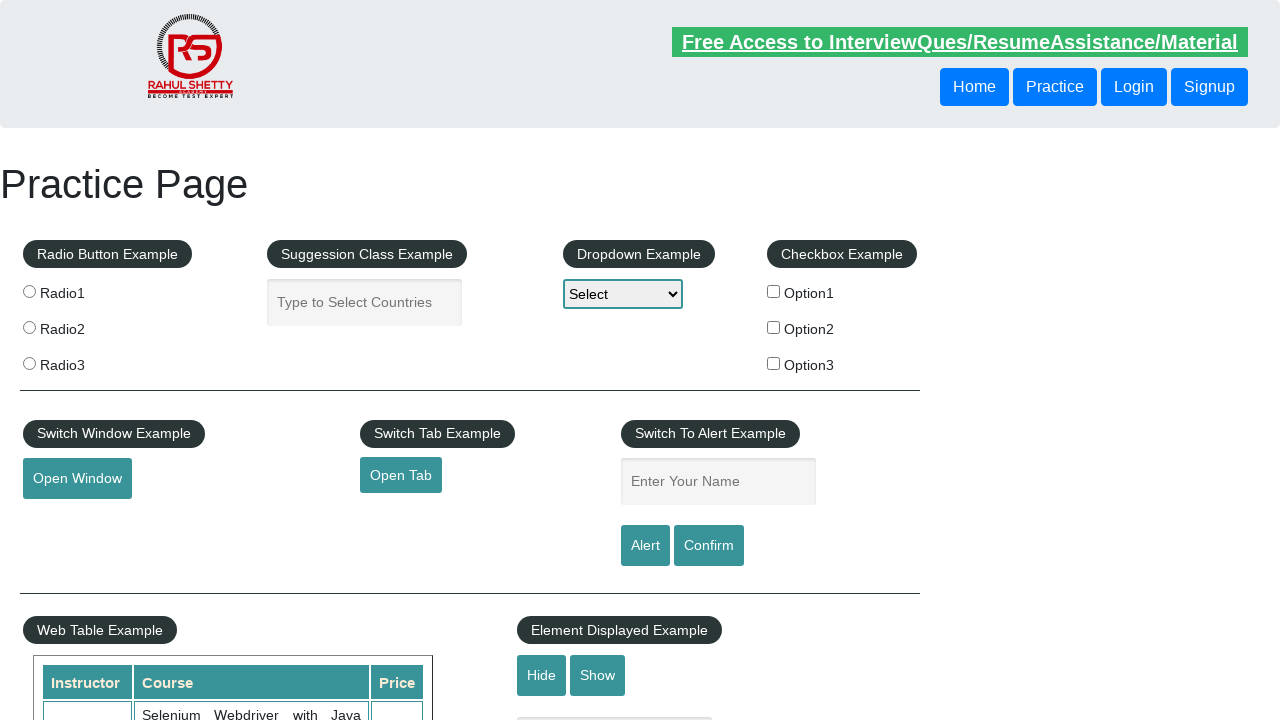

Extracted text content from table cell: 'Master Selenium Automation in simple Python Language'
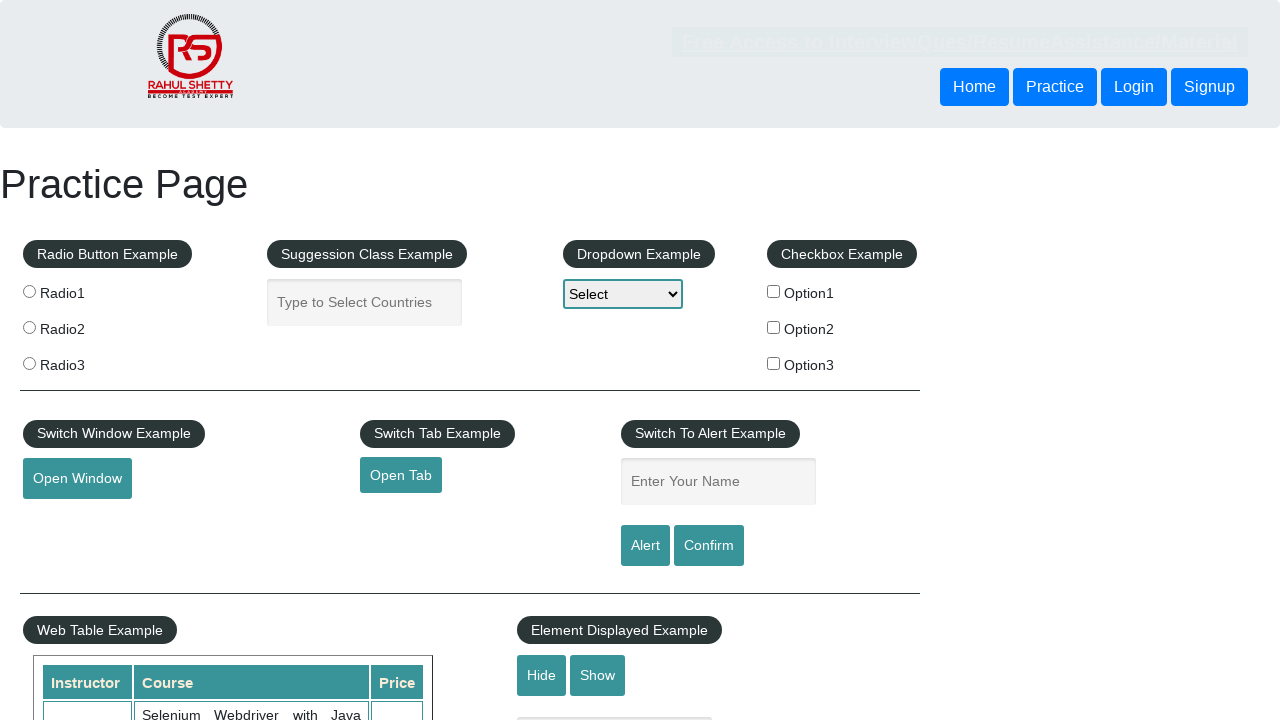

Verified Python-related content in table cell matches expected value
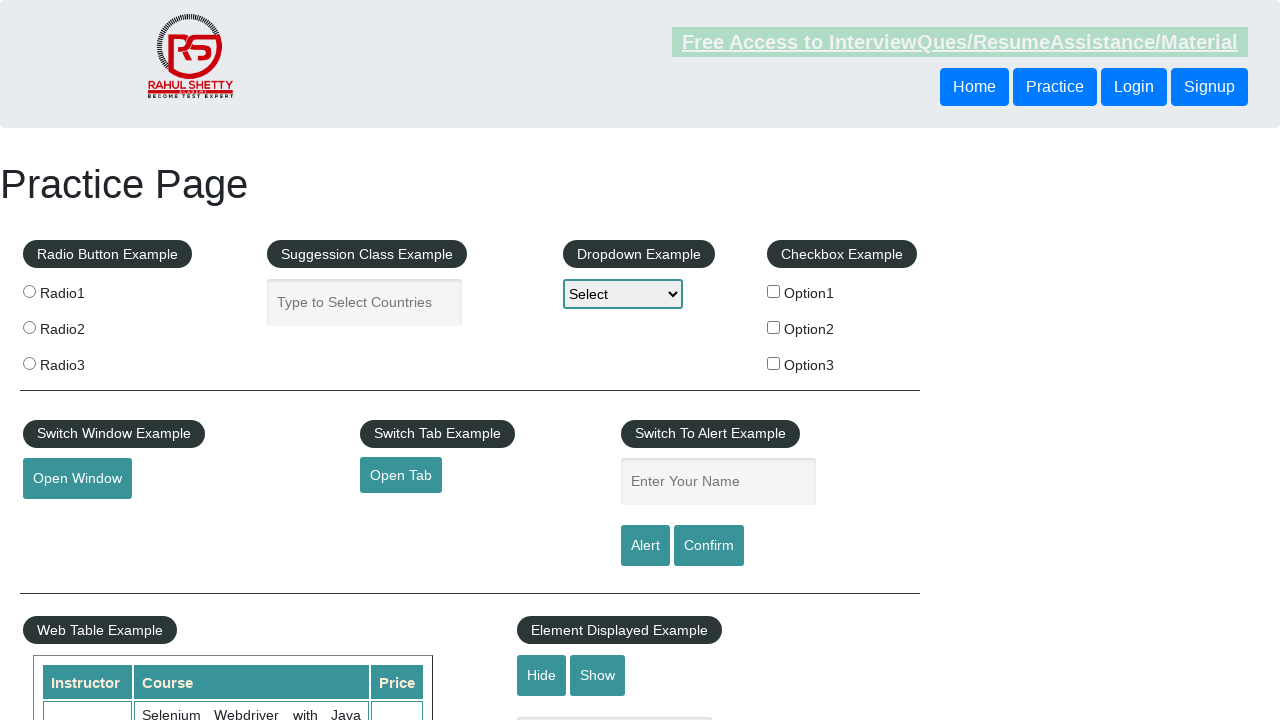

Extracted text content from table cell: 'Advanced Selenium Framework Pageobject, TestNG, Maven, Jenkins,C'
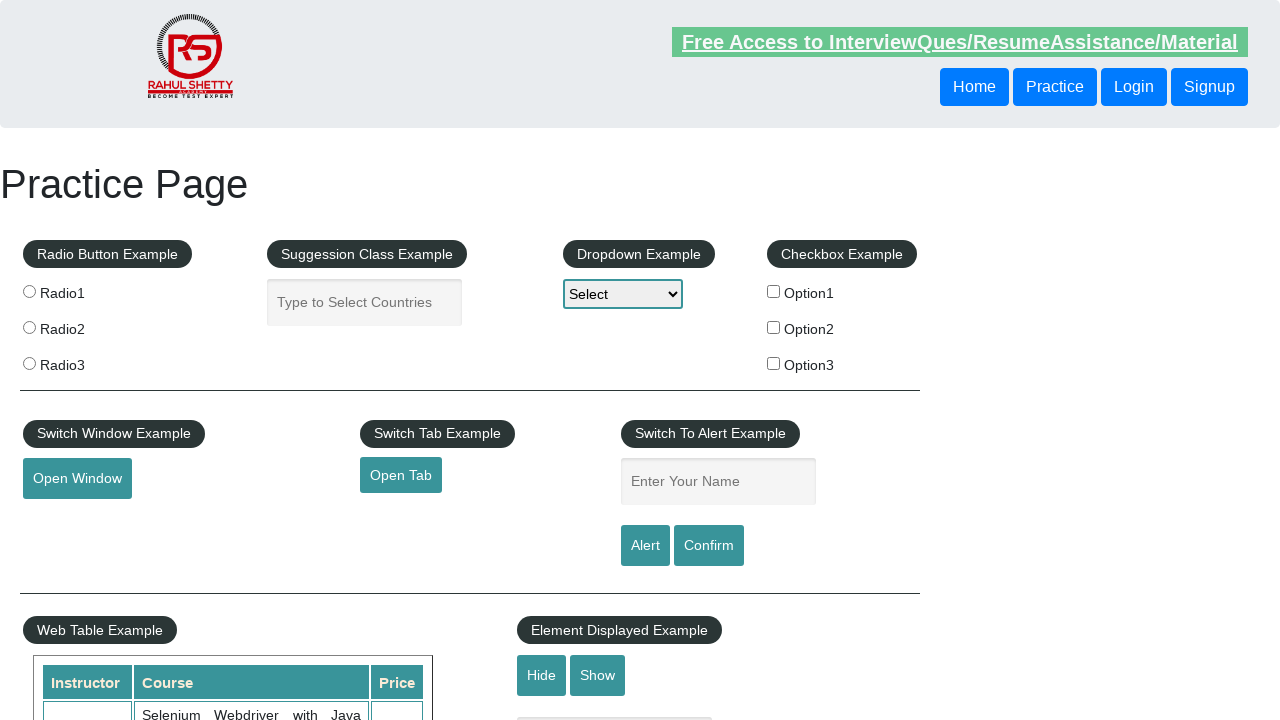

Extracted text content from table cell: 'Write effective QA Resume that will turn to interview call'
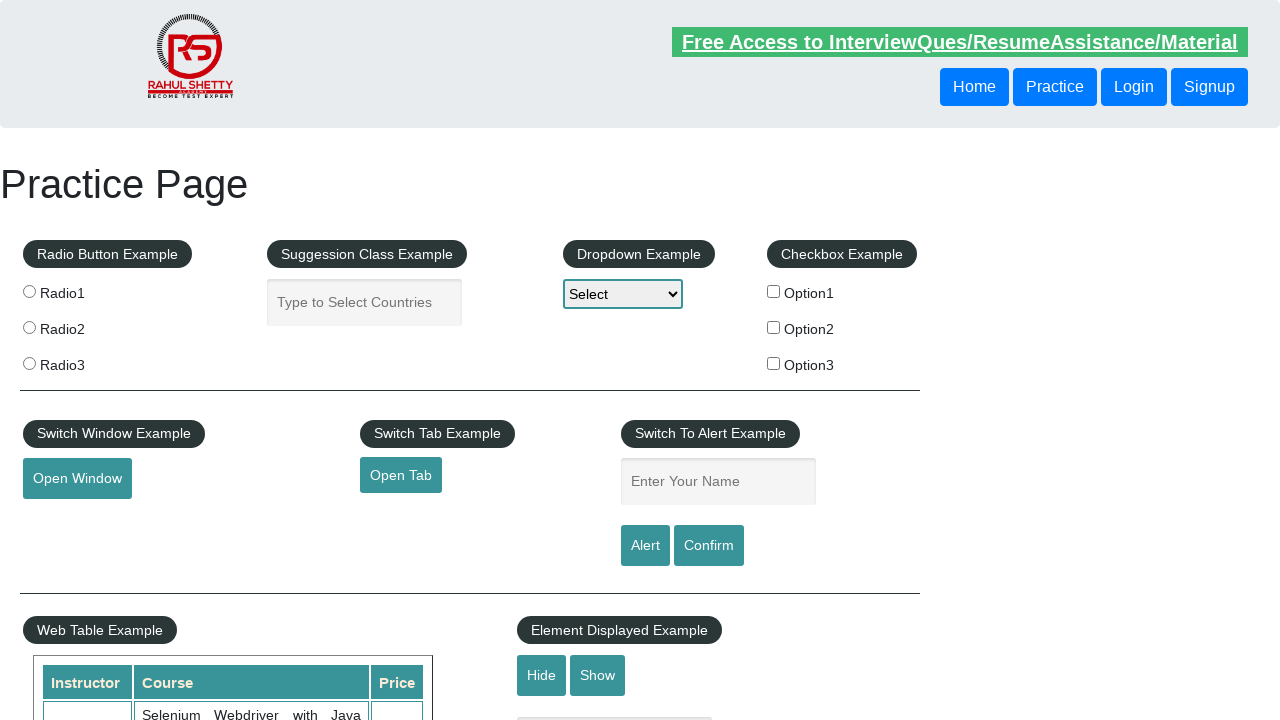

Extracted text content from table cell: 'Engineer'
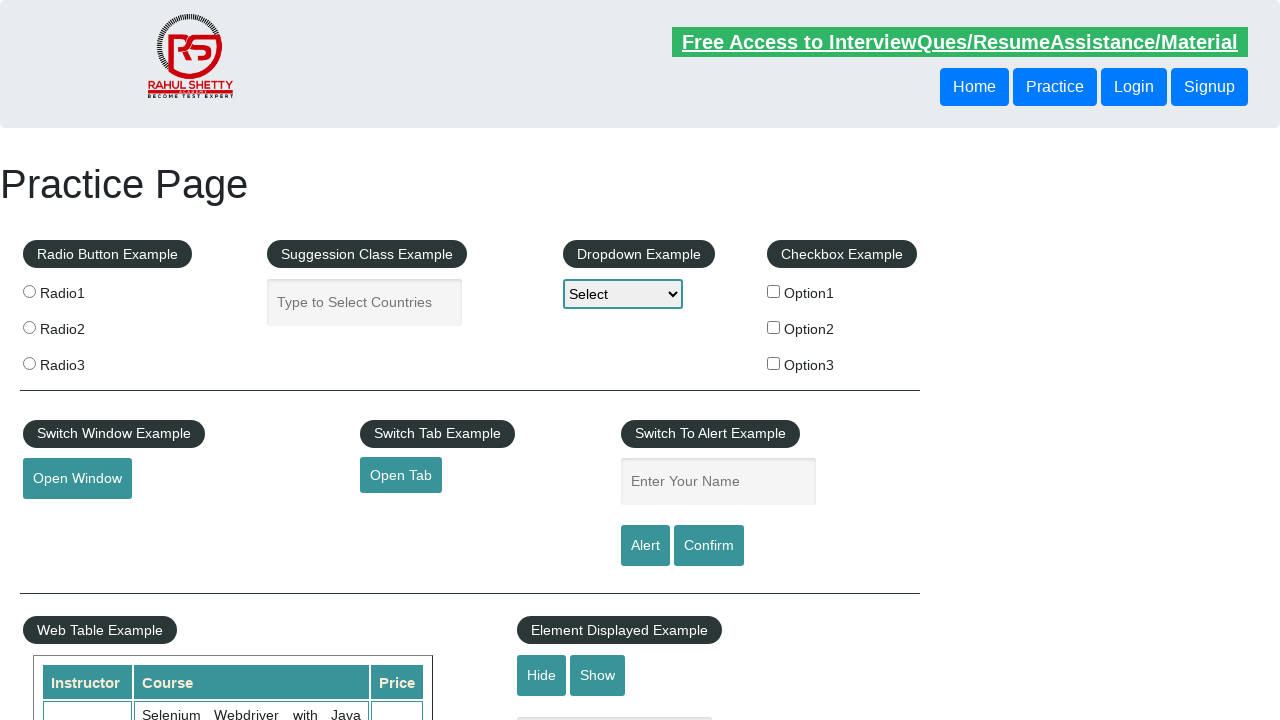

Extracted text content from table cell: 'Mechanic'
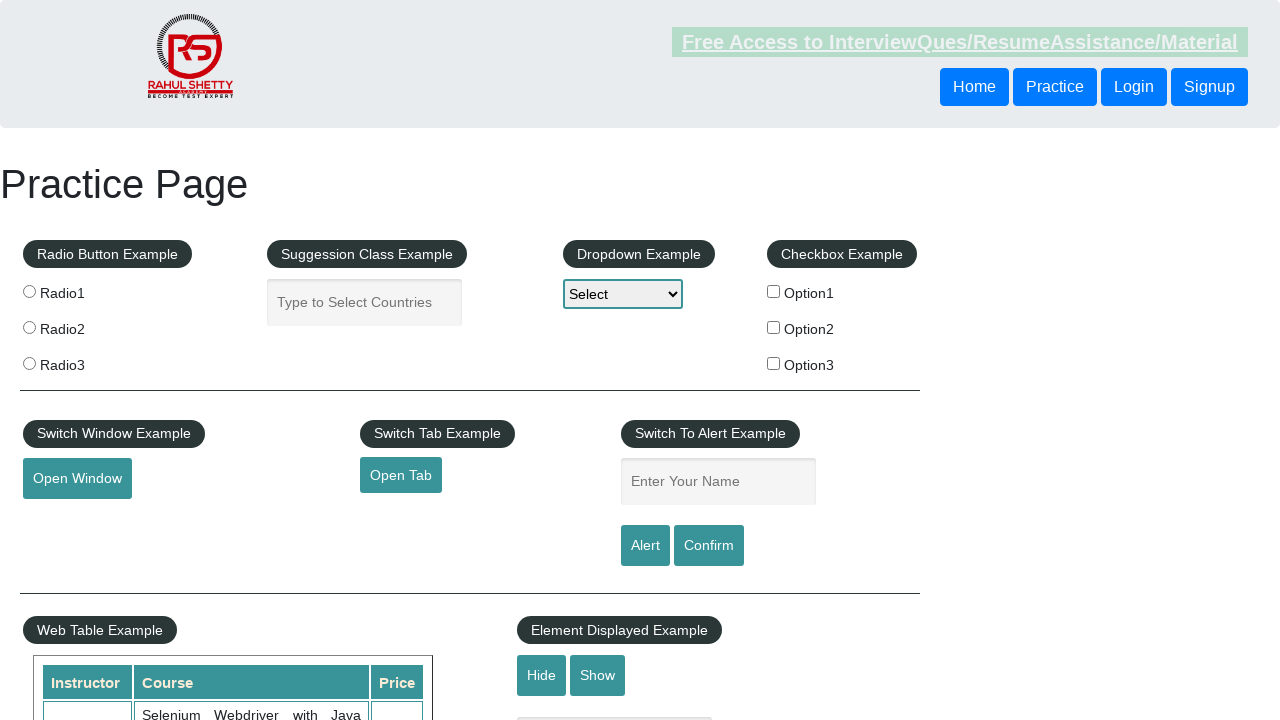

Extracted text content from table cell: 'Manager'
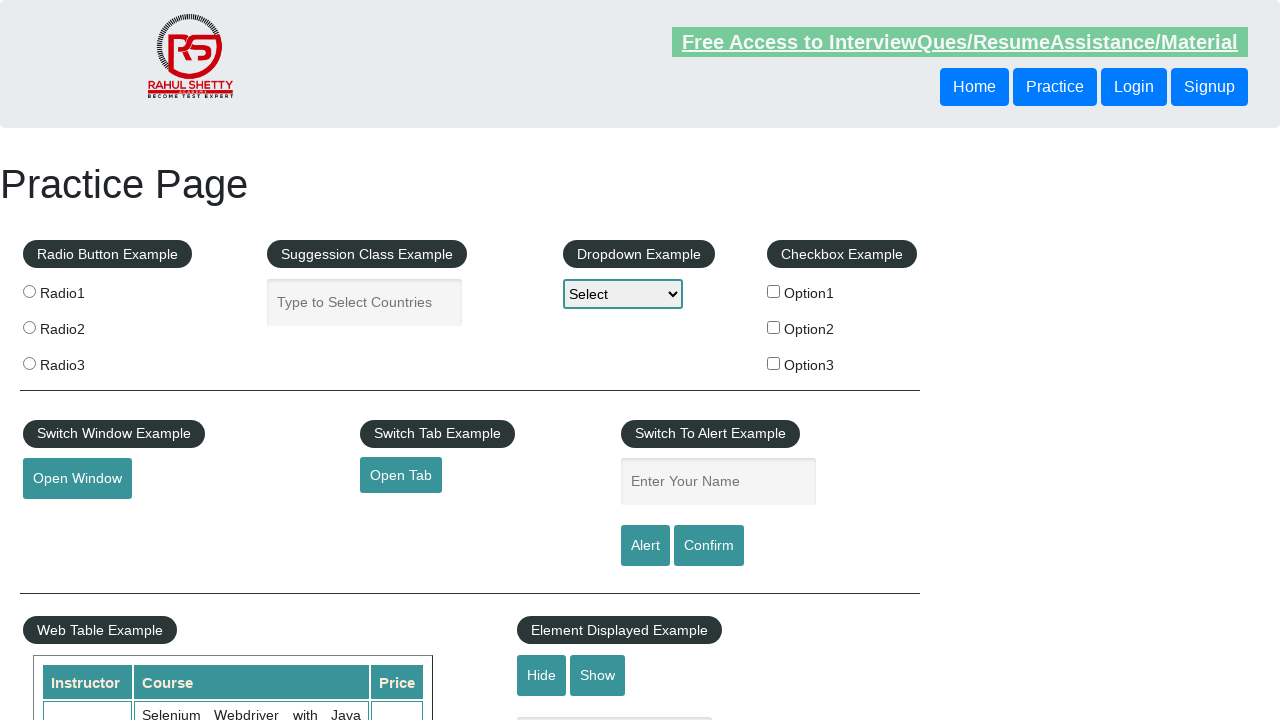

Extracted text content from table cell: 'Receptionist'
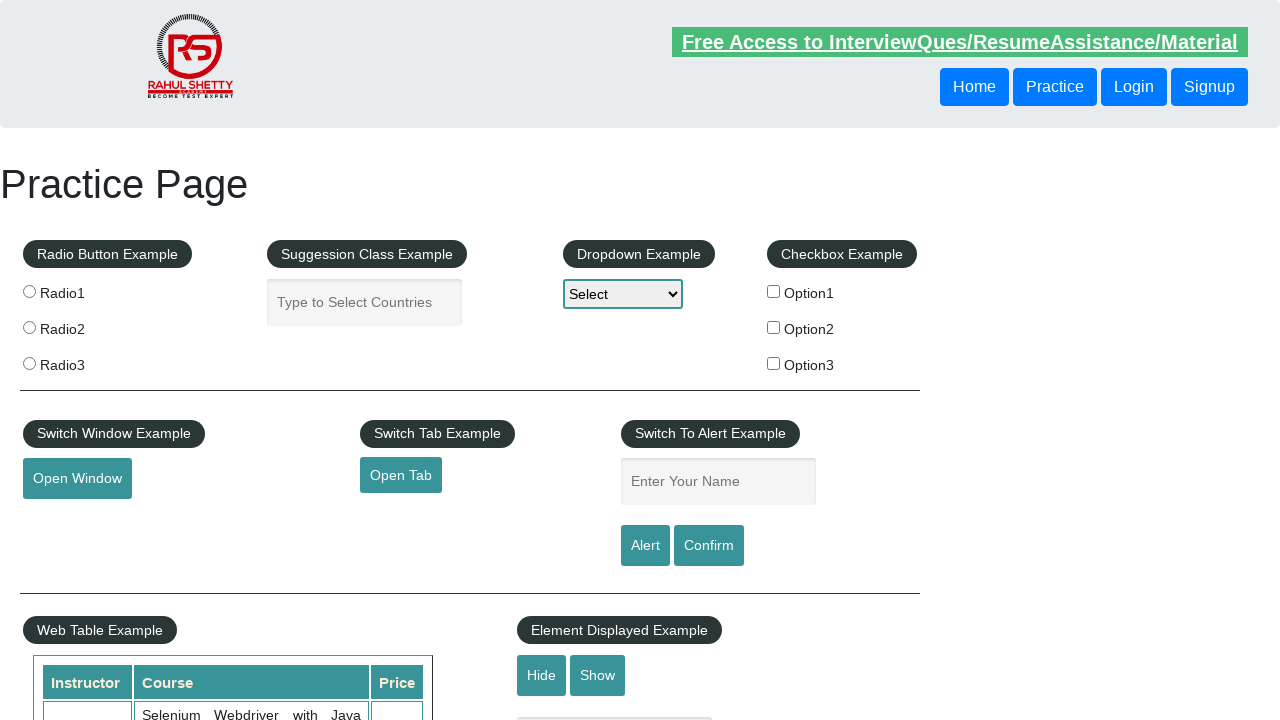

Extracted text content from table cell: 'Engineer'
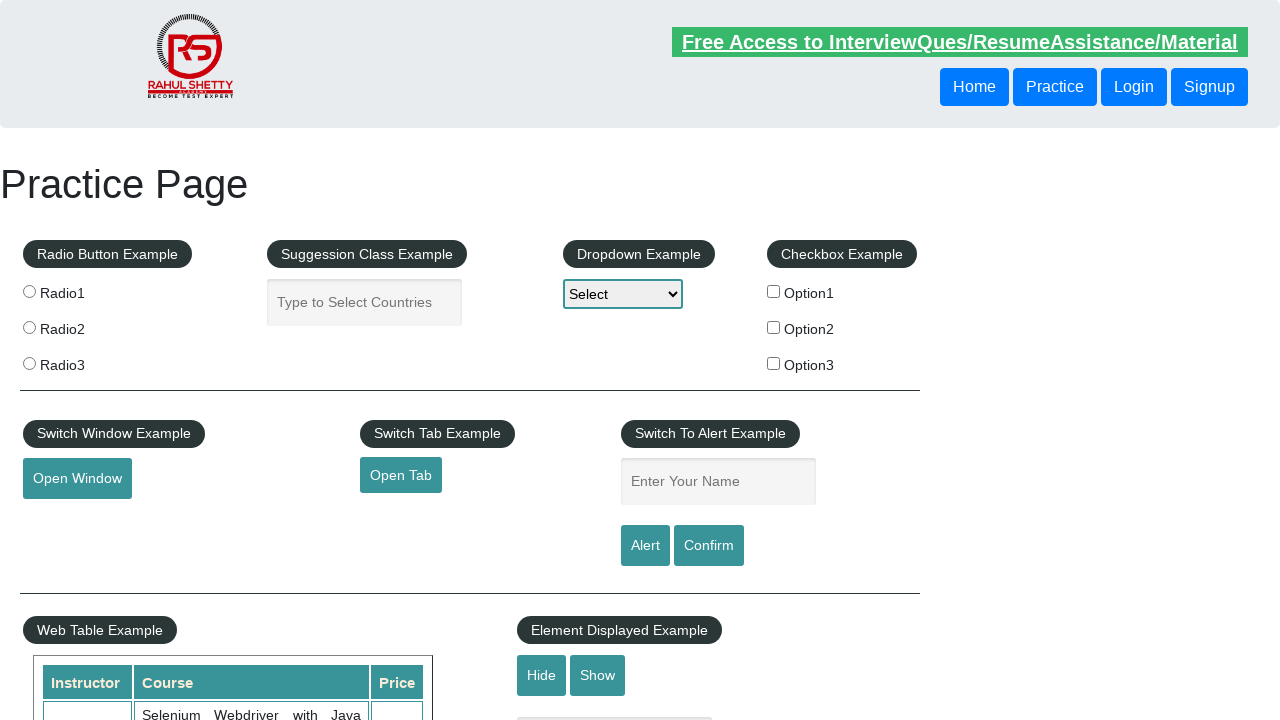

Extracted text content from table cell: 'Postman'
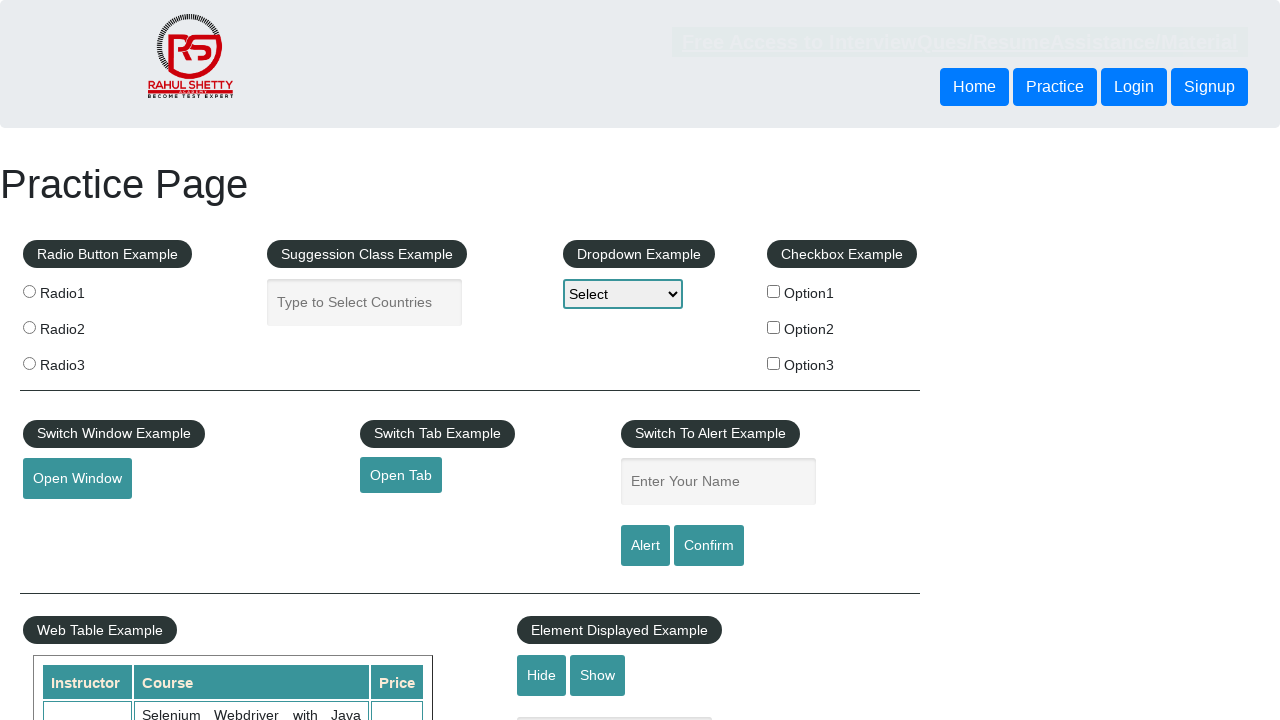

Extracted text content from table cell: 'Businessman'
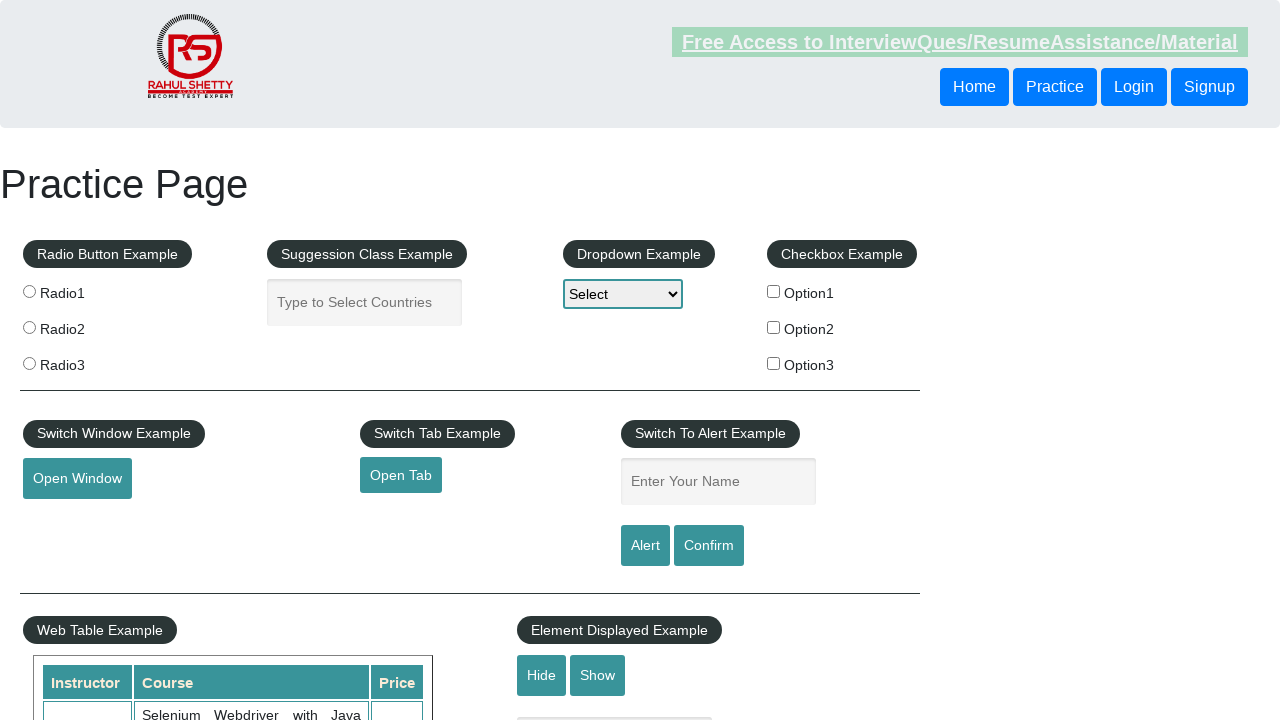

Extracted text content from table cell: 'Sportsman'
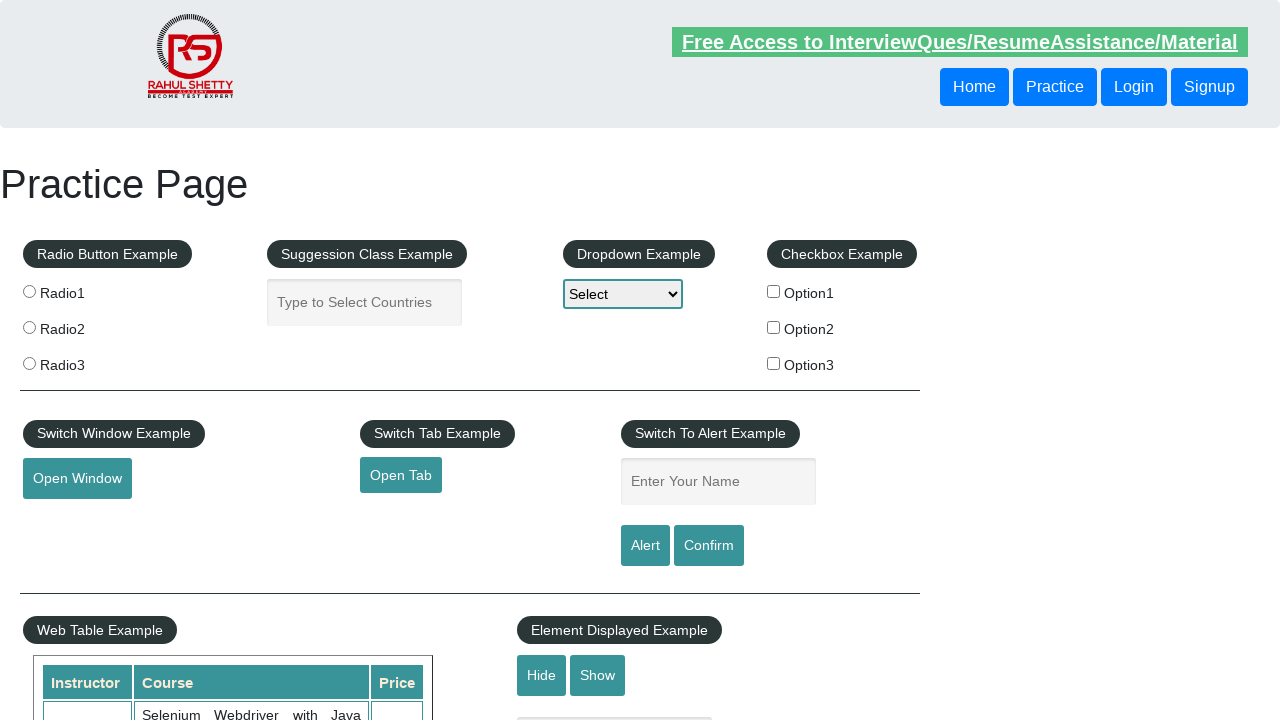

Extracted text content from table cell: 'Cricketer'
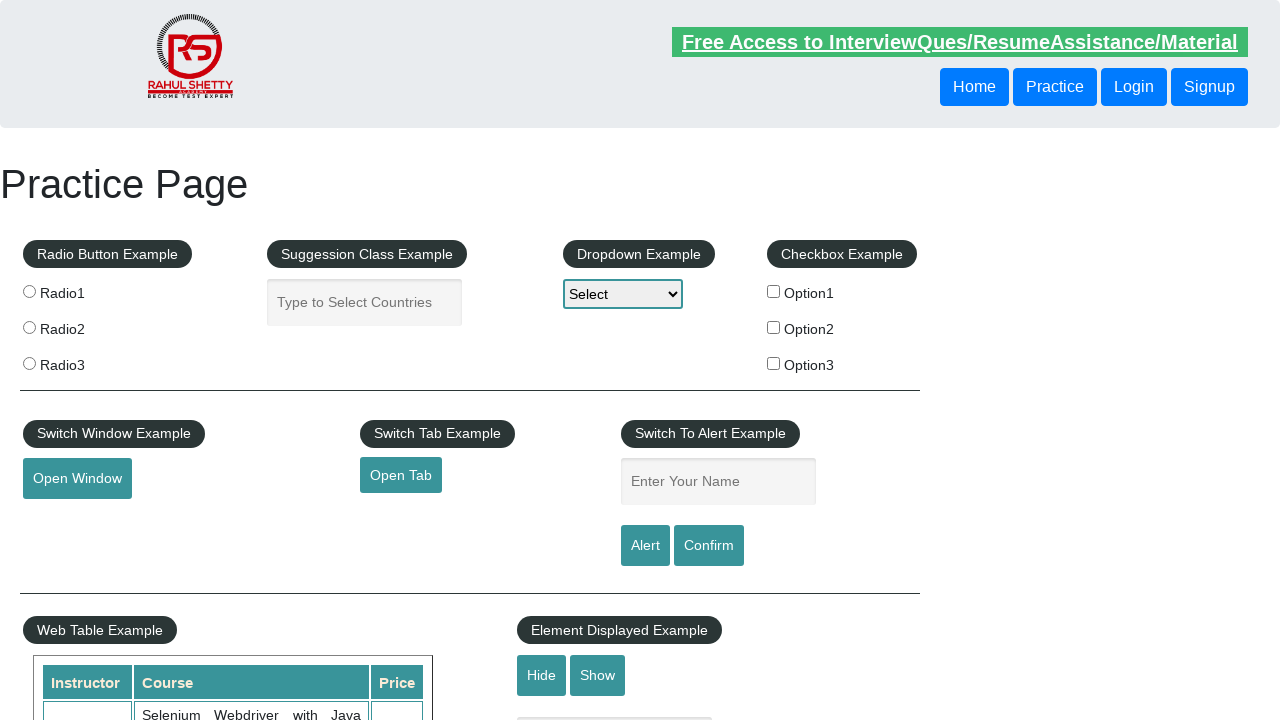

Extracted text content from table cell: '
                    
                        
                            Latest News
                        
                        Broken Link
                        Dummy Content for Testing.
                        Dummy Content for Testing.
                        Dummy Content for Testing.
                    
                '
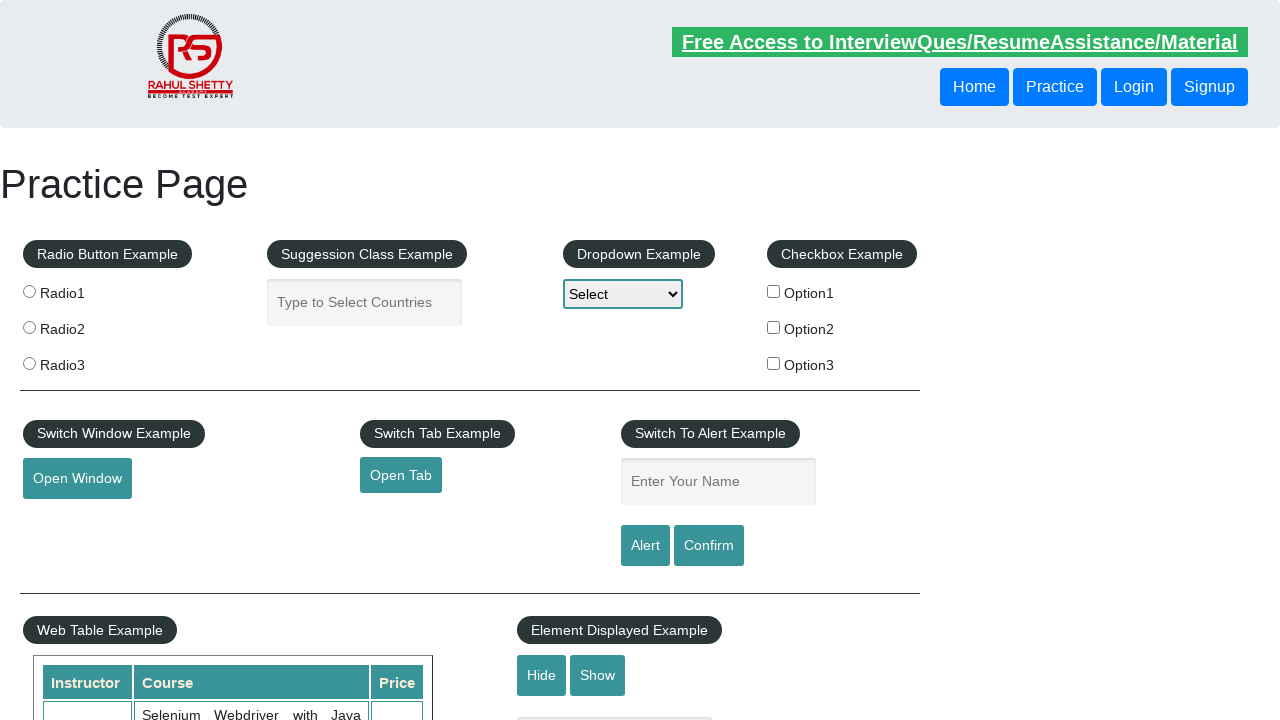

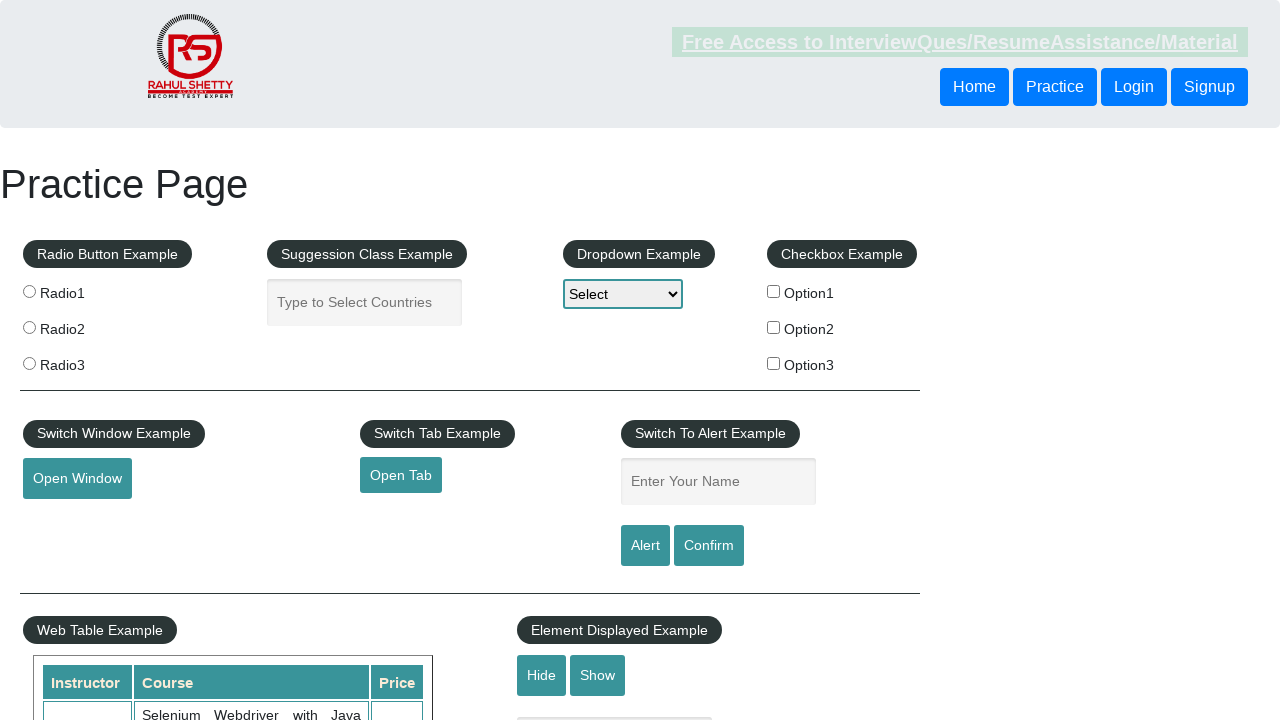